Tests interacting with a form field on letcode.in by using JavaScript to set a value in a text field that may be disabled or readonly

Starting URL: https://letcode.in/edit

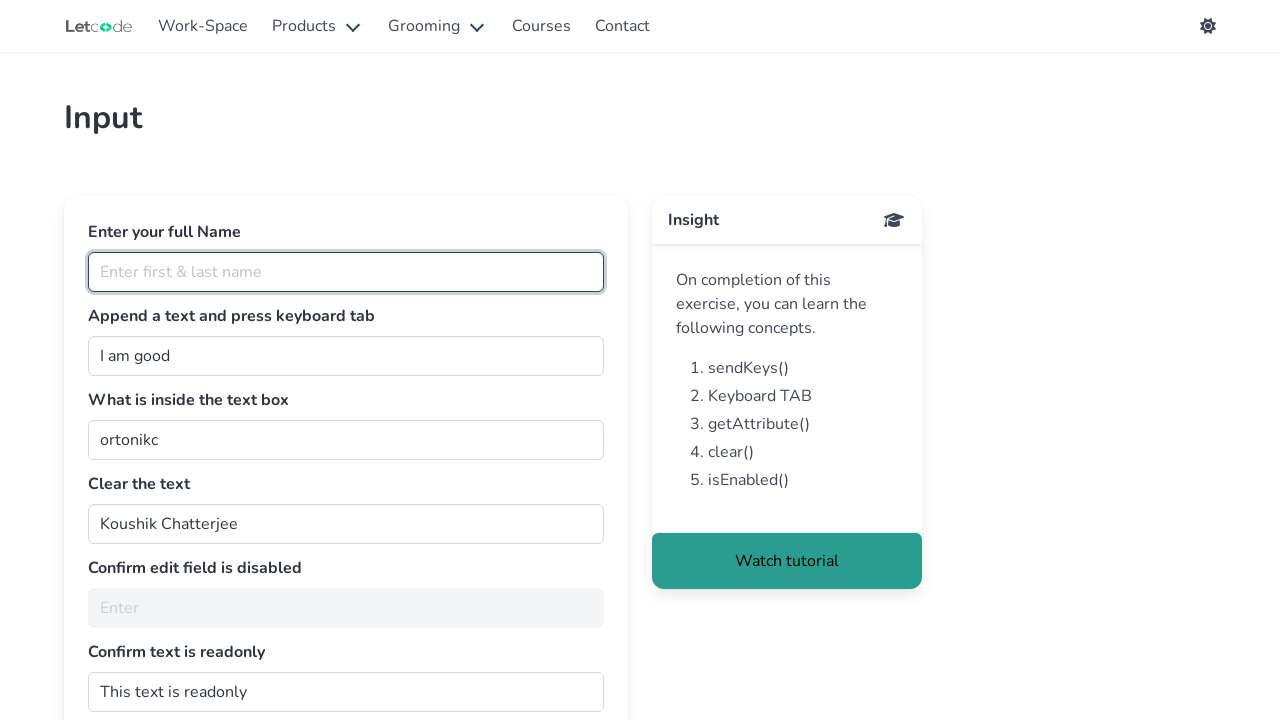

Waited for text field #noEdit to be present
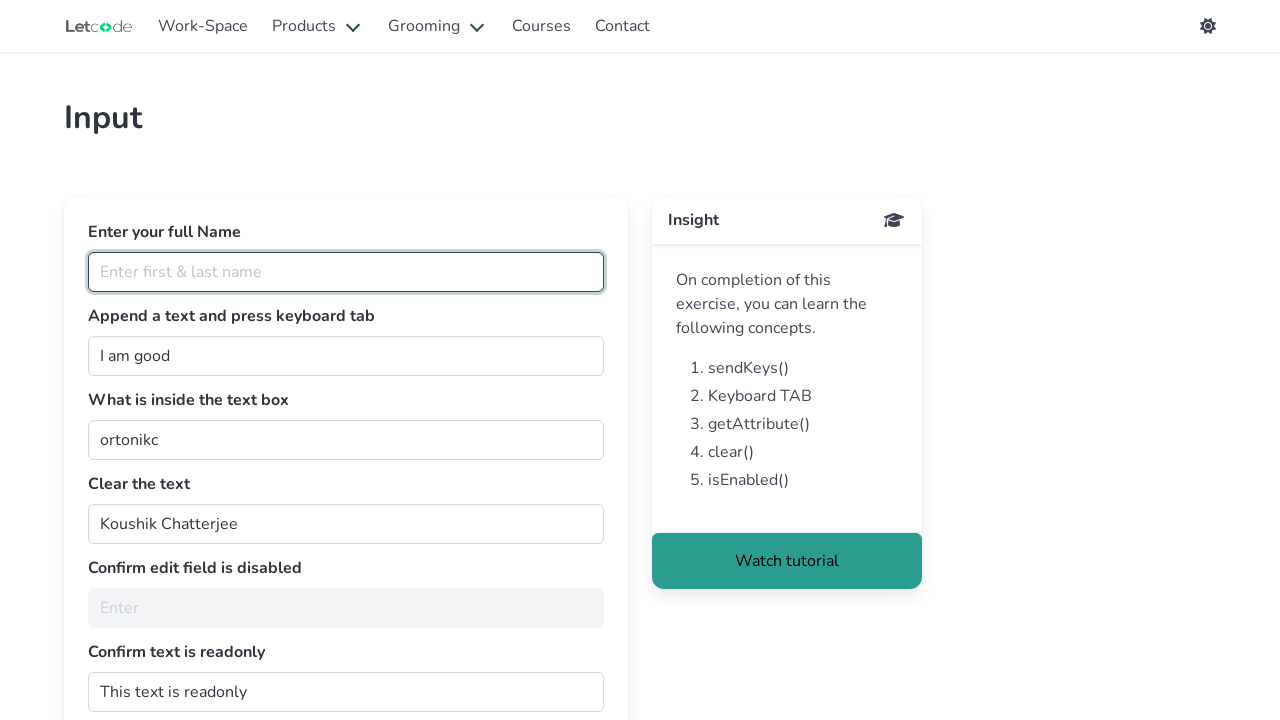

Used JavaScript to set value 'Pune' in the disabled/readonly text field
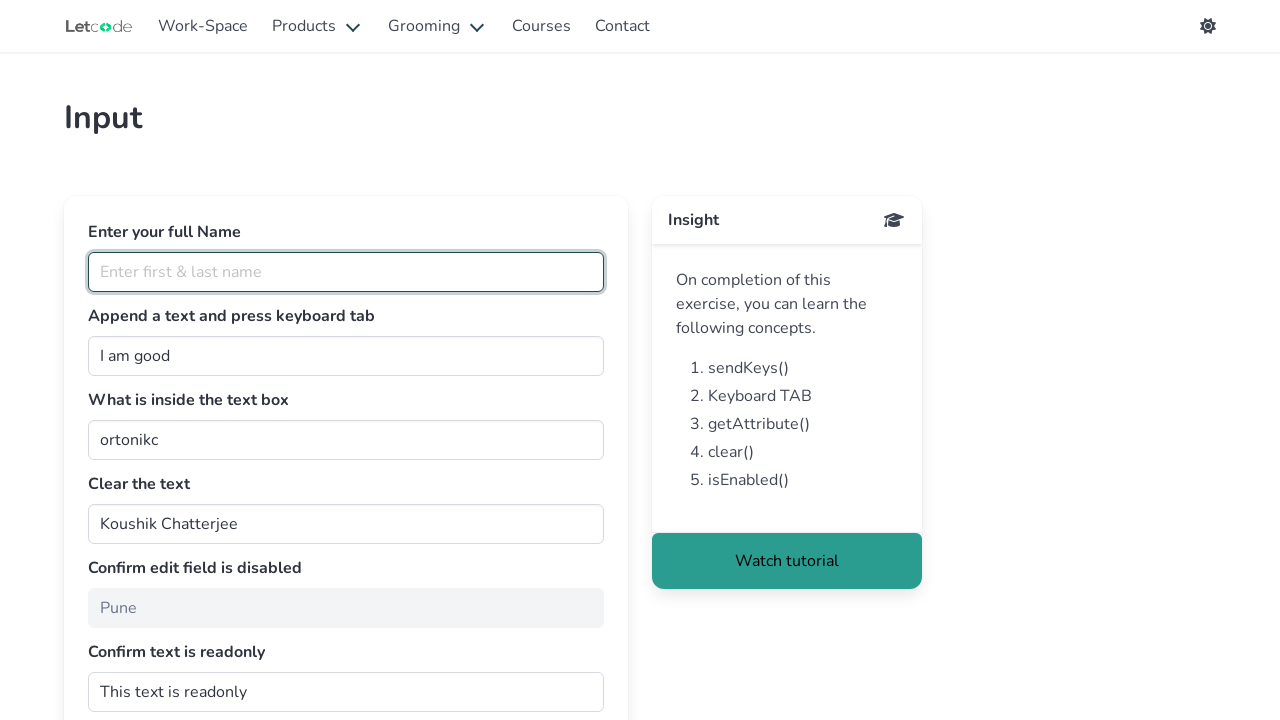

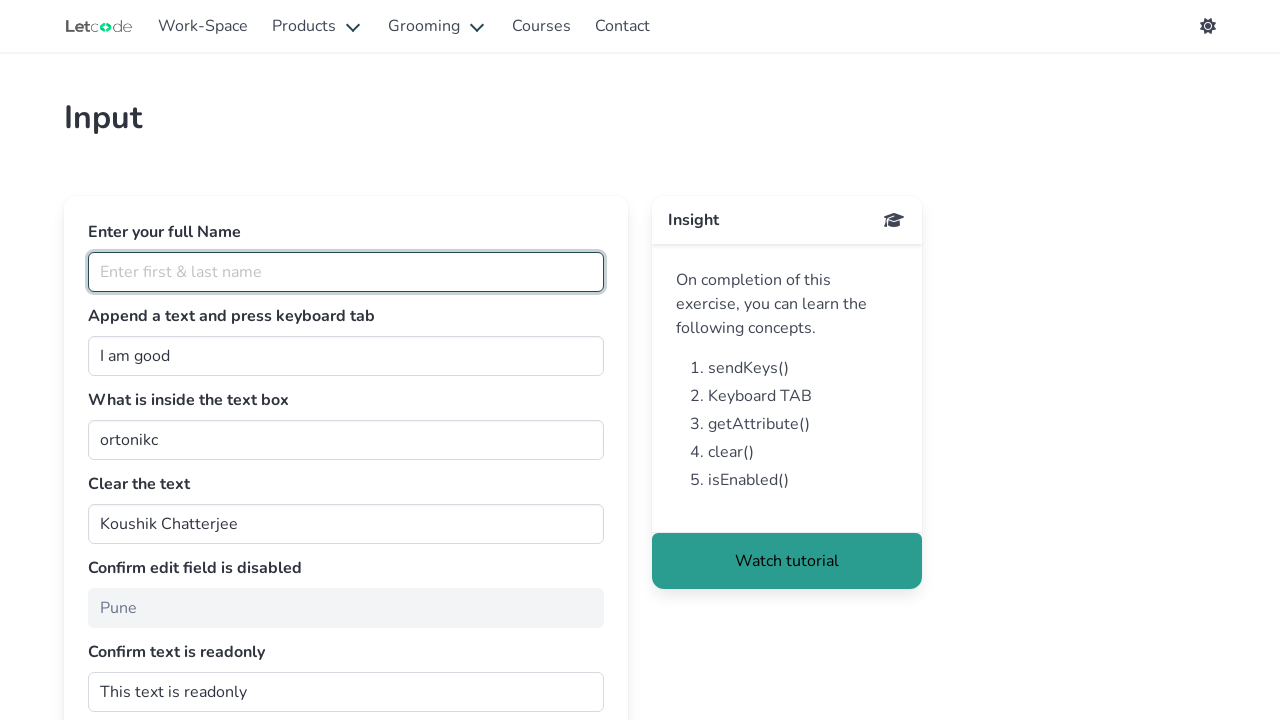